Tests dynamic loading functionality by clicking a start button and verifying that "Hello World!" text appears after loading

Starting URL: https://automationfc.github.io/dynamic-loading/

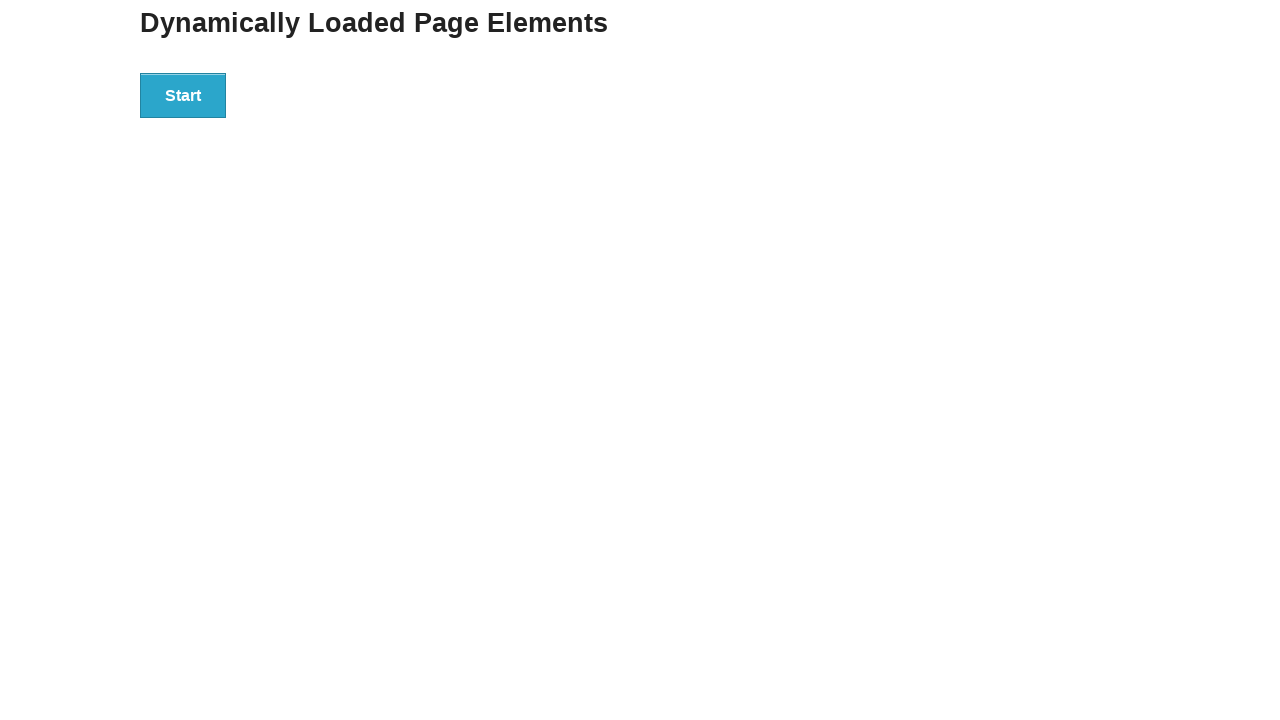

Clicked start button to trigger dynamic loading at (183, 95) on div#start > button
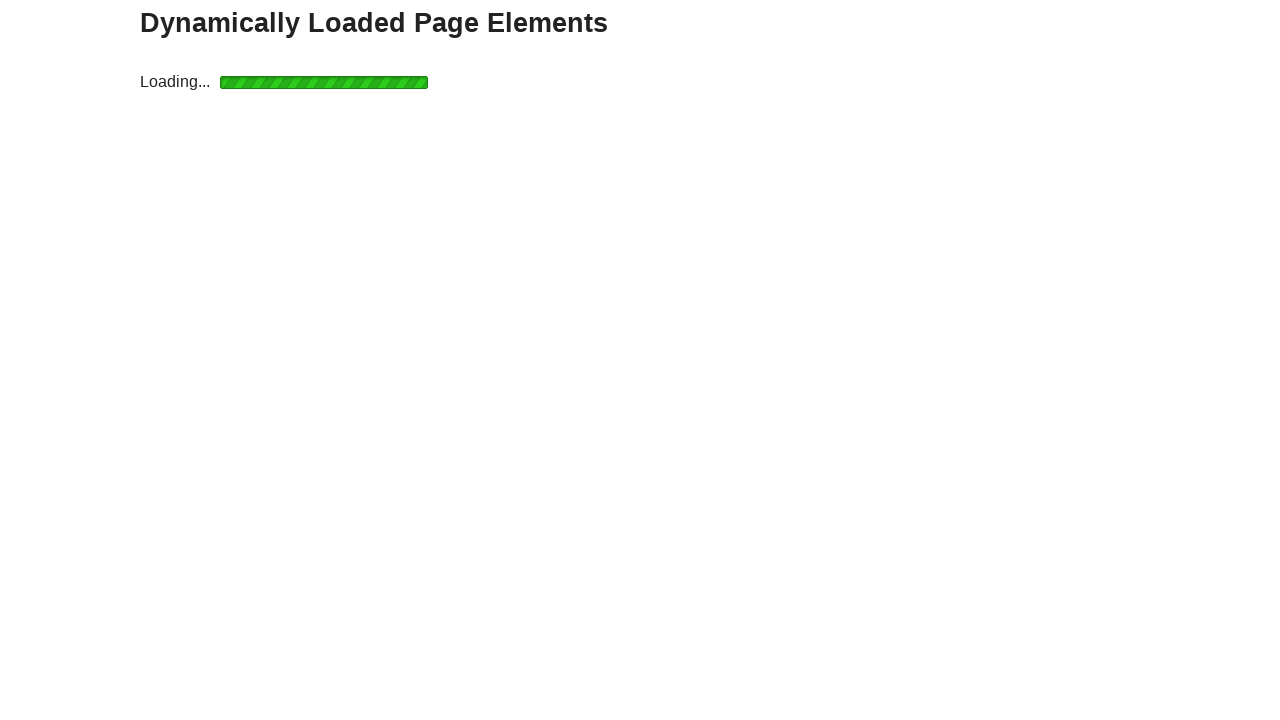

Hello World! text appeared after dynamic loading completed
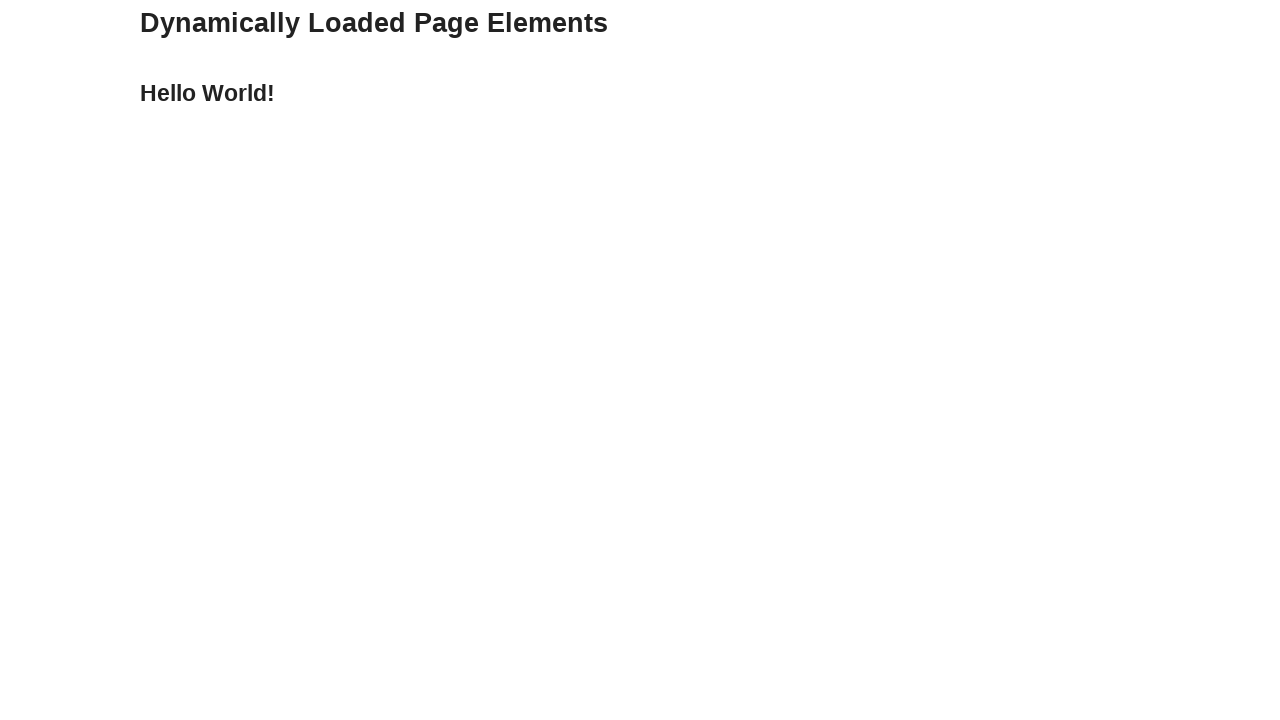

Retrieved 'Hello World!' text content from loaded element
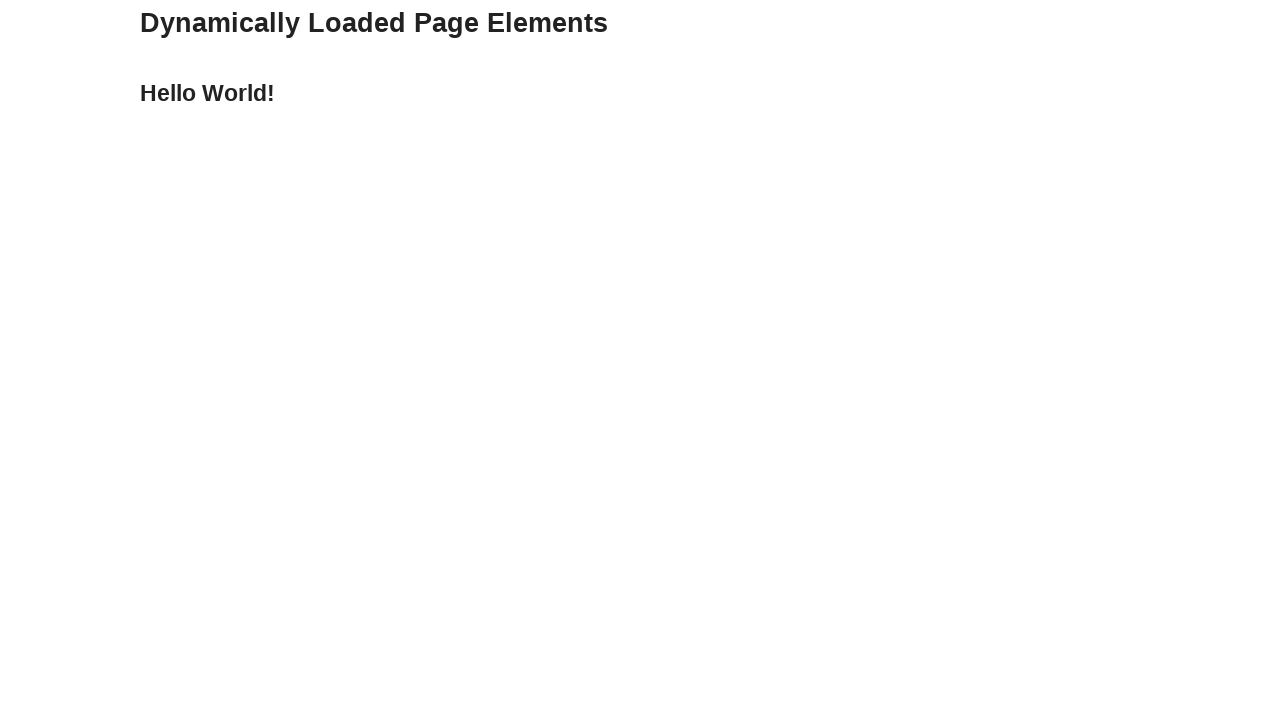

Assertion passed: text content is exactly 'Hello World!'
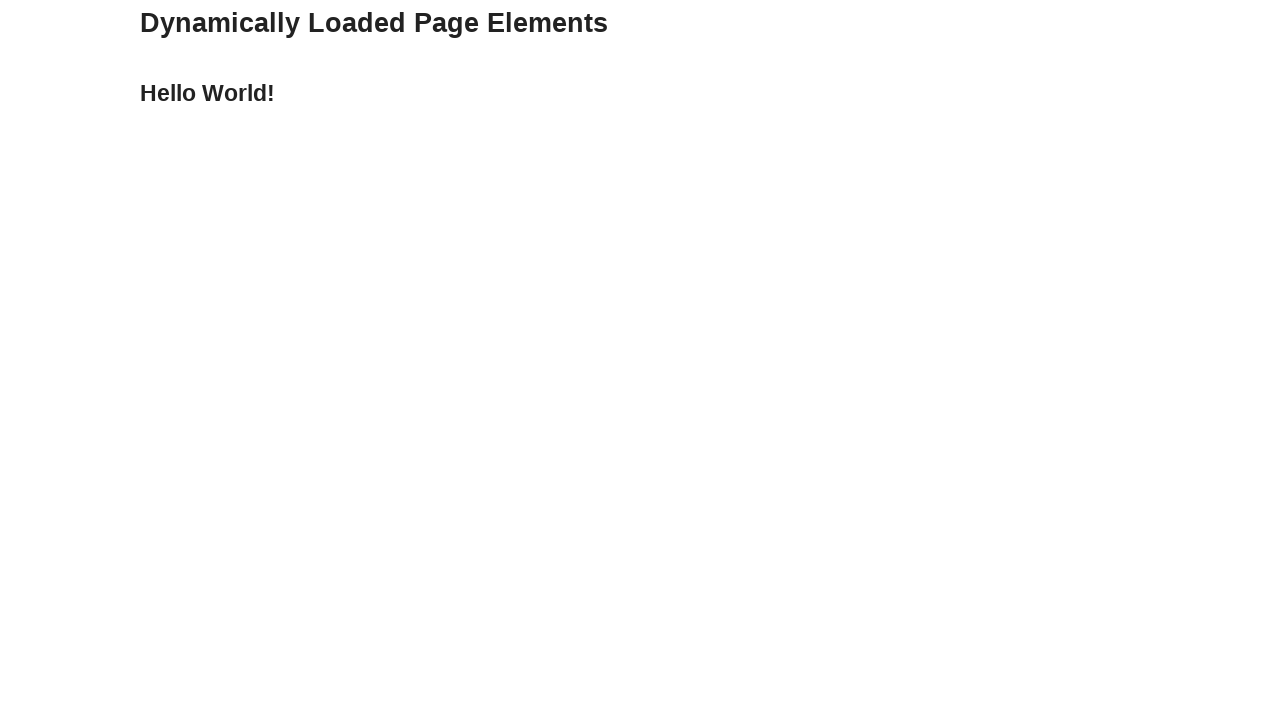

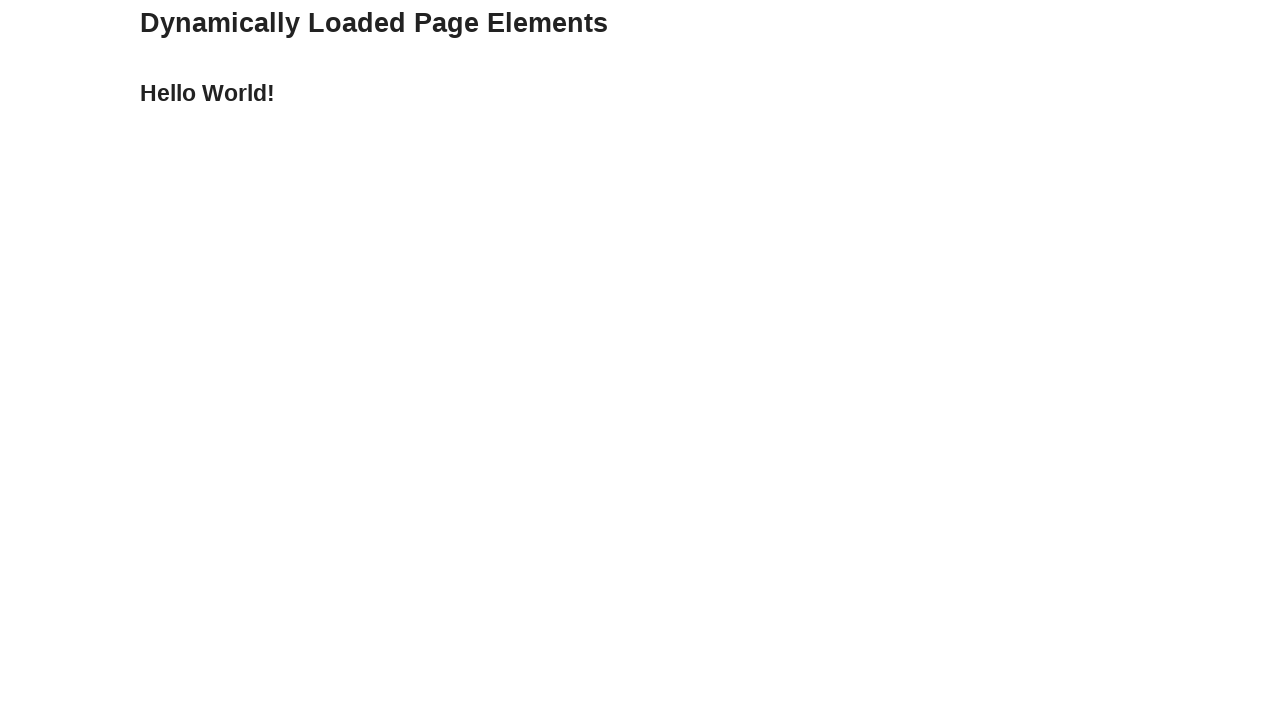